Tests dropdown selection functionality by selecting an option from a dropdown menu using index-based selection

Starting URL: https://the-internet.herokuapp.com/dropdown

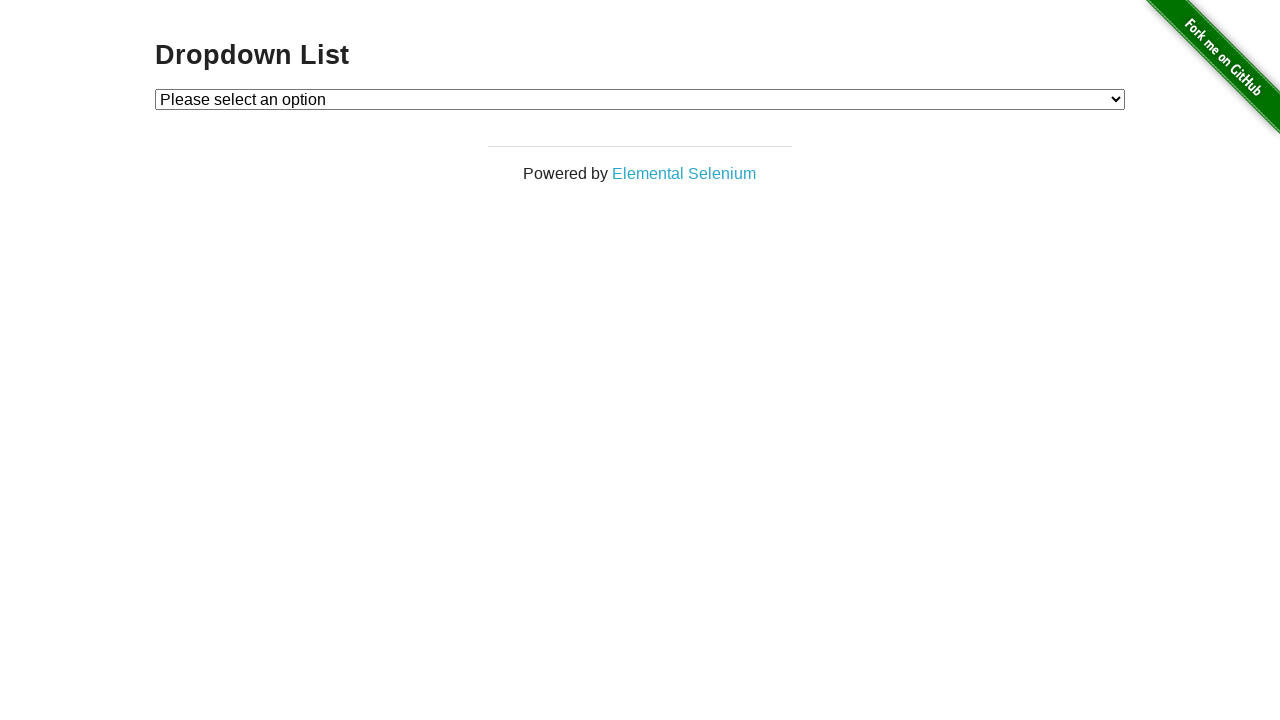

Selected option at index 1 from dropdown menu on #dropdown
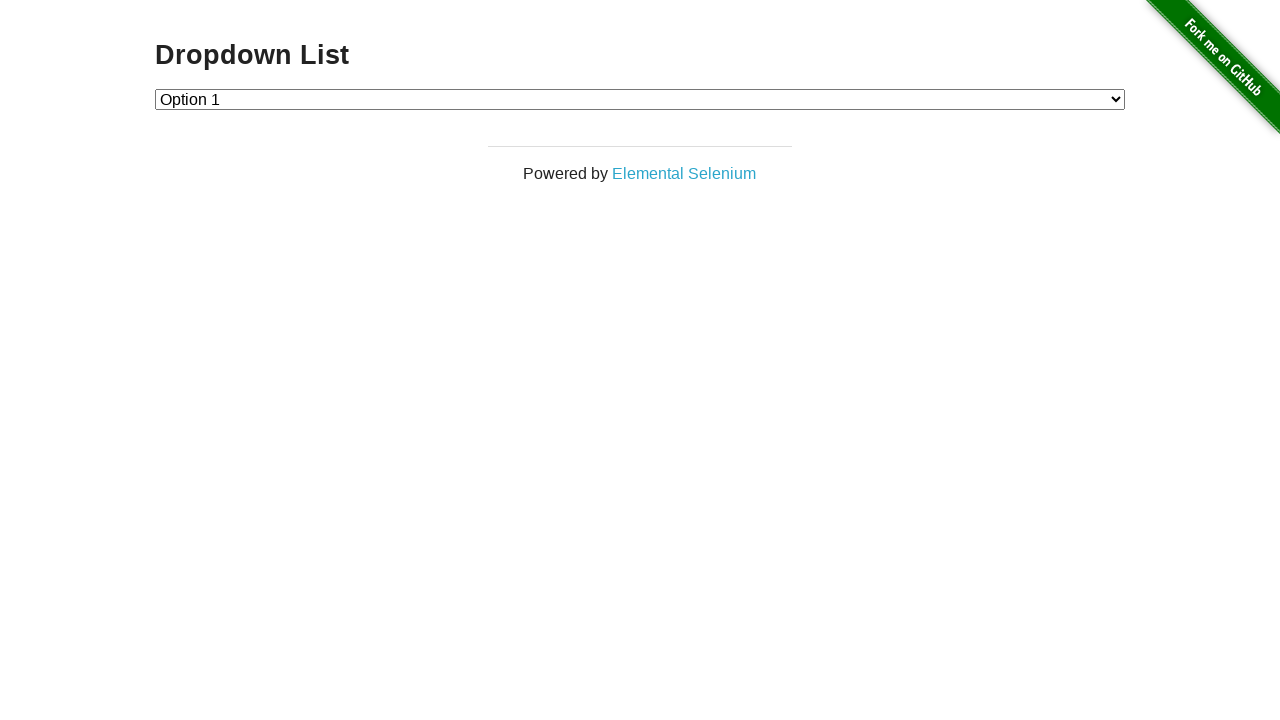

Verified dropdown selection was applied successfully
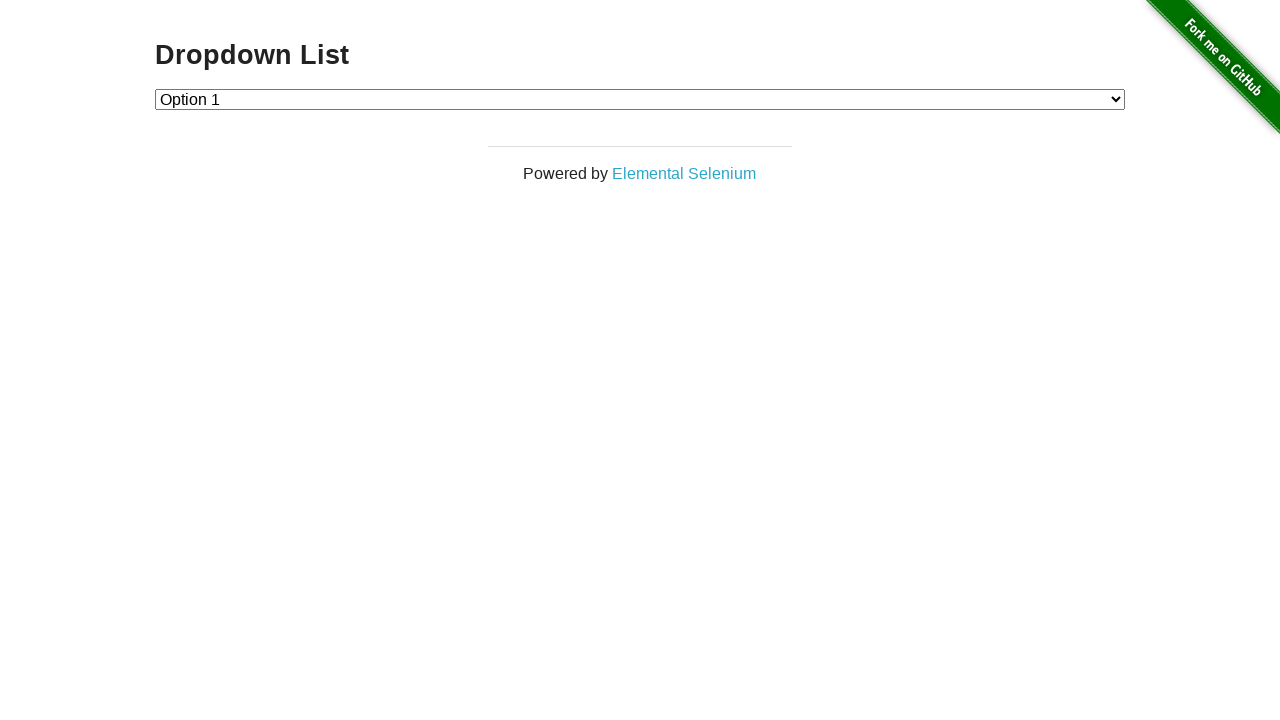

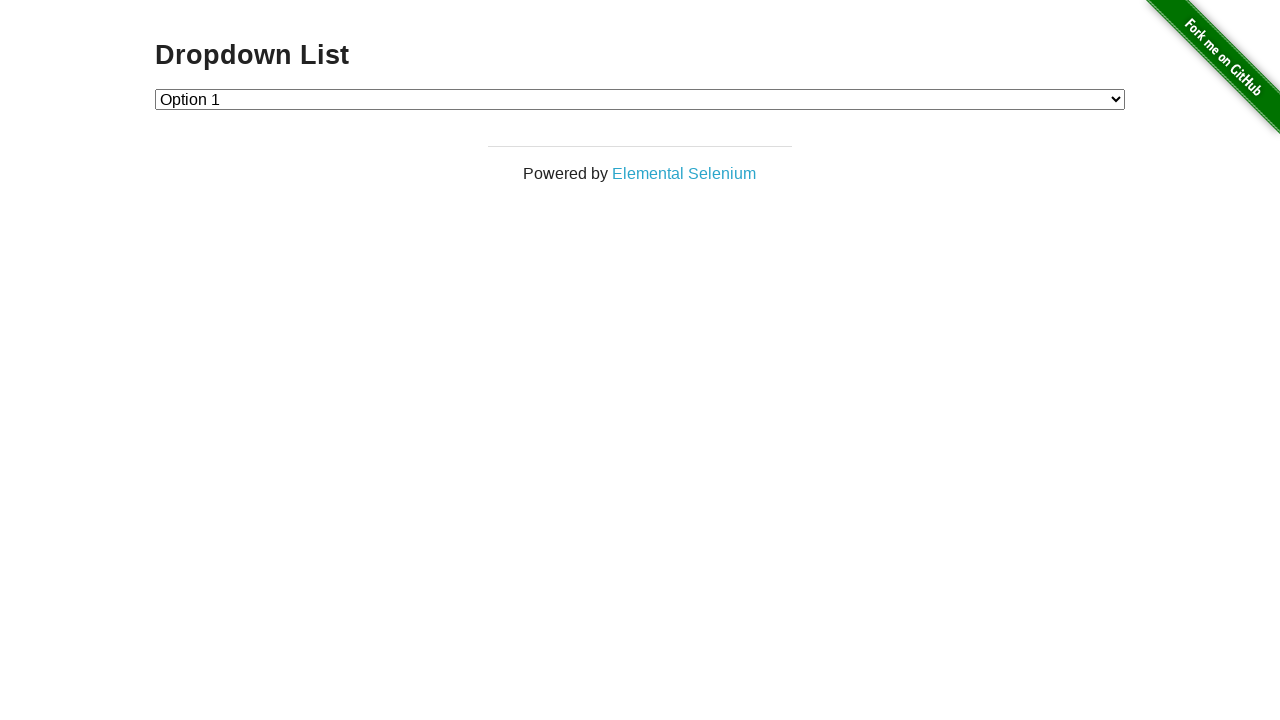